Tests that edits are cancelled when pressing Escape key

Starting URL: https://demo.playwright.dev/todomvc

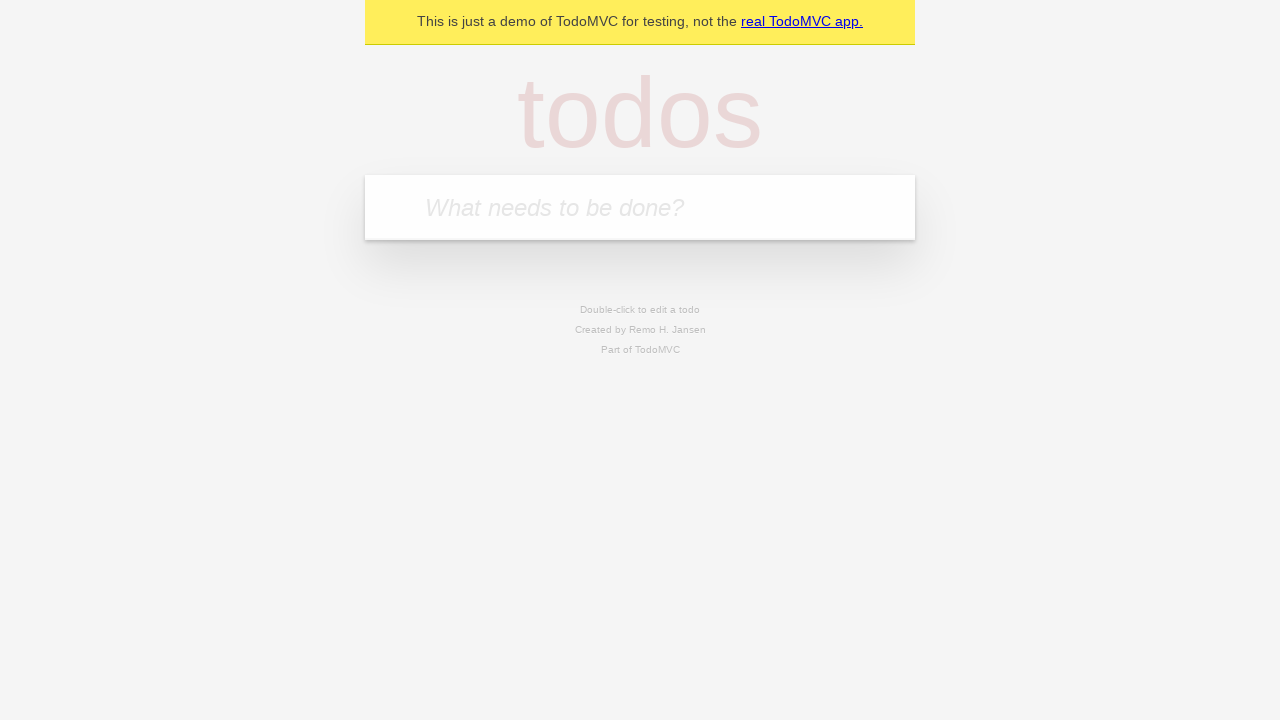

Filled todo input with 'buy some cheese' on internal:attr=[placeholder="What needs to be done?"i]
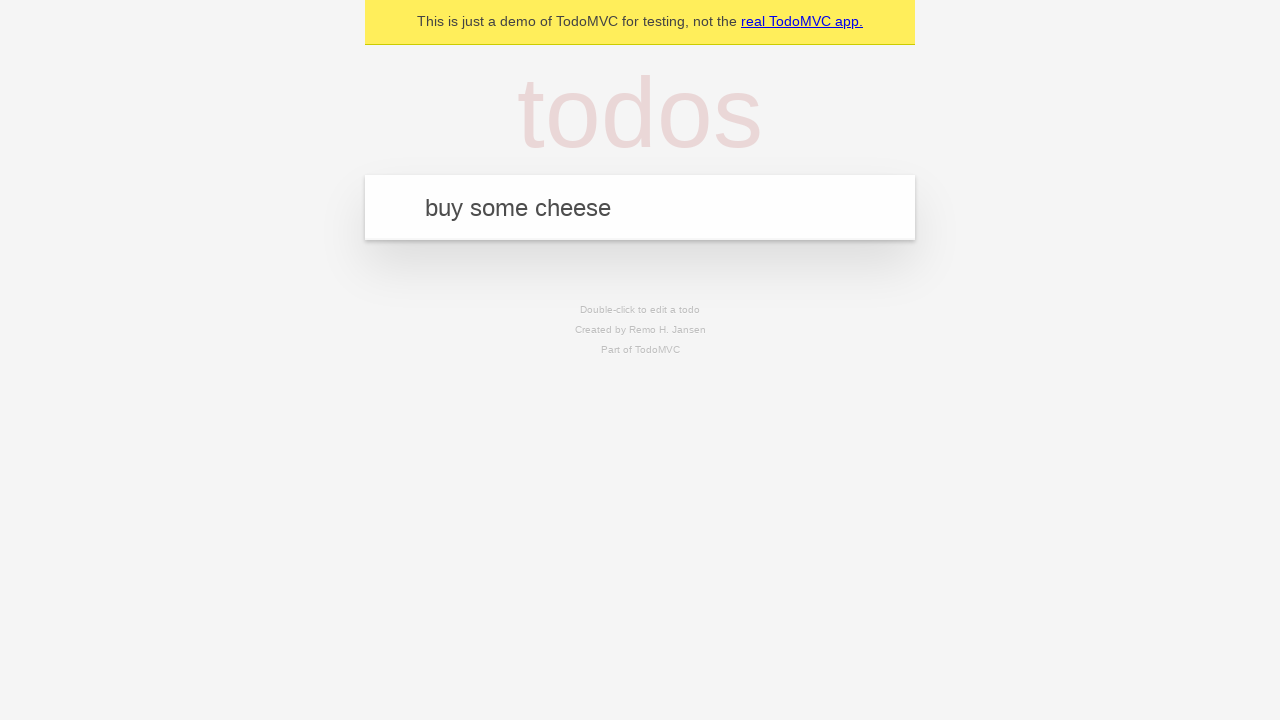

Pressed Enter to create todo 'buy some cheese' on internal:attr=[placeholder="What needs to be done?"i]
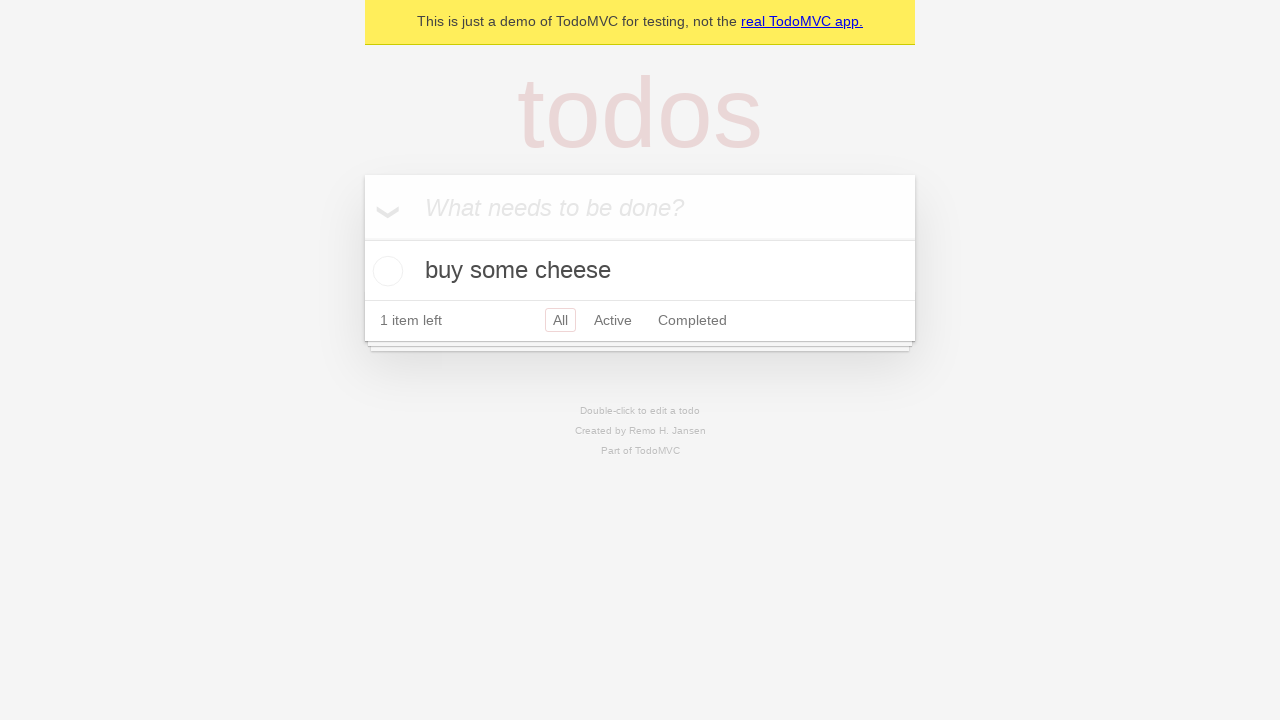

Filled todo input with 'feed the cat' on internal:attr=[placeholder="What needs to be done?"i]
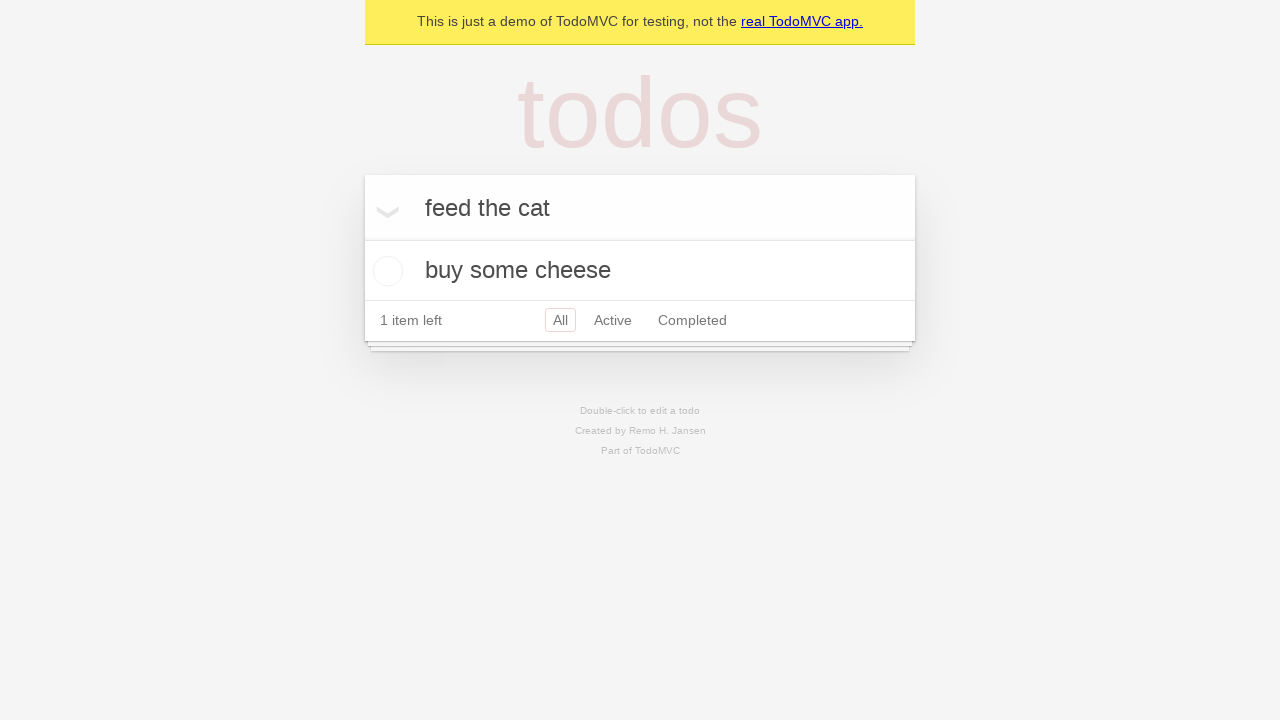

Pressed Enter to create todo 'feed the cat' on internal:attr=[placeholder="What needs to be done?"i]
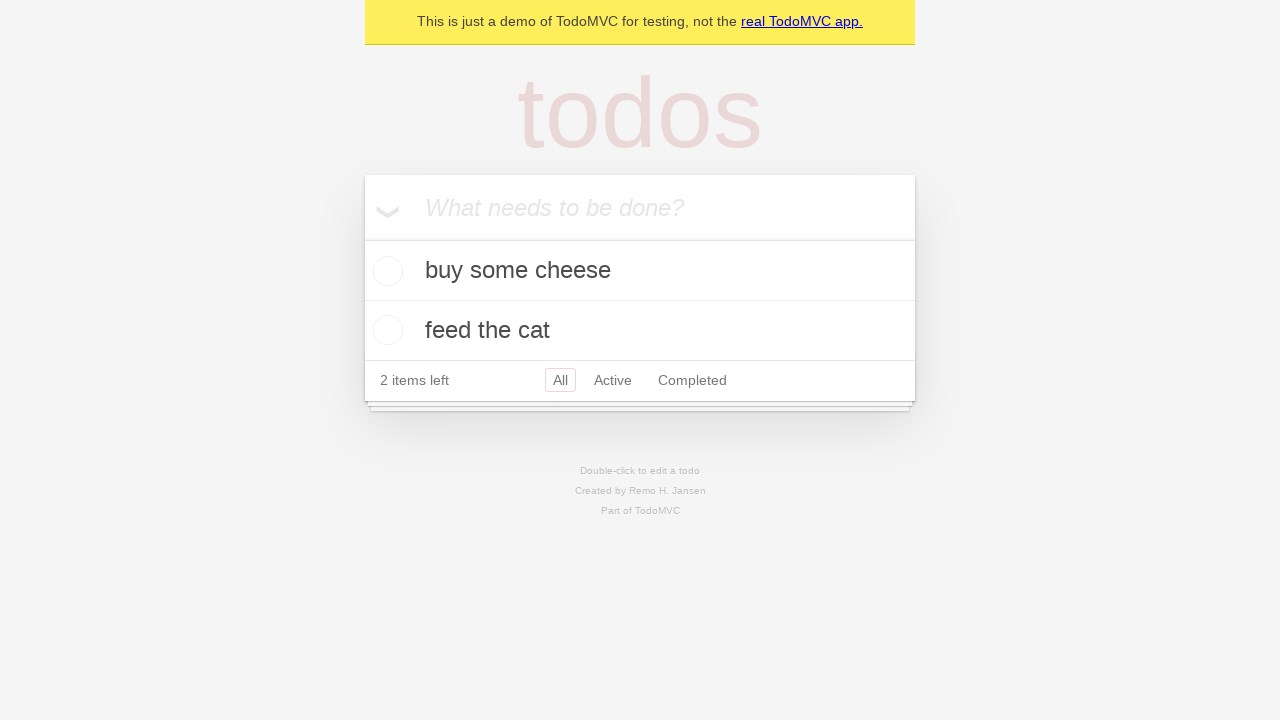

Filled todo input with 'book a doctors appointment' on internal:attr=[placeholder="What needs to be done?"i]
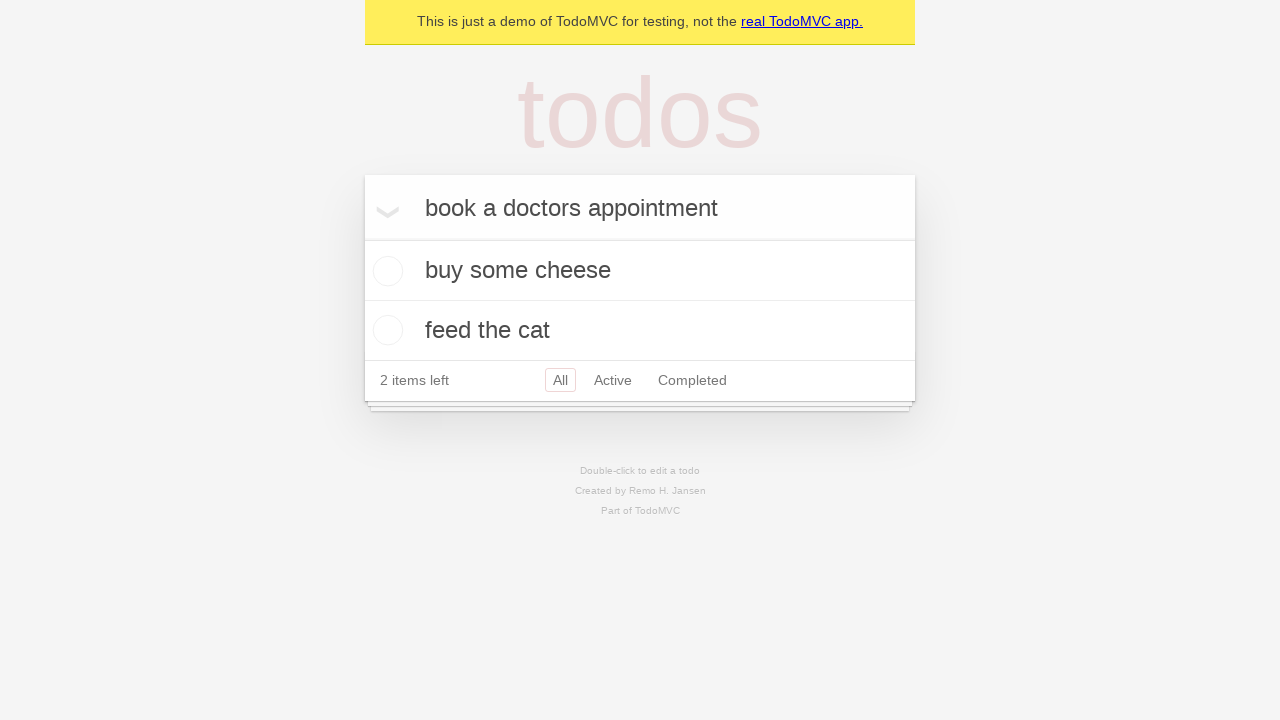

Pressed Enter to create todo 'book a doctors appointment' on internal:attr=[placeholder="What needs to be done?"i]
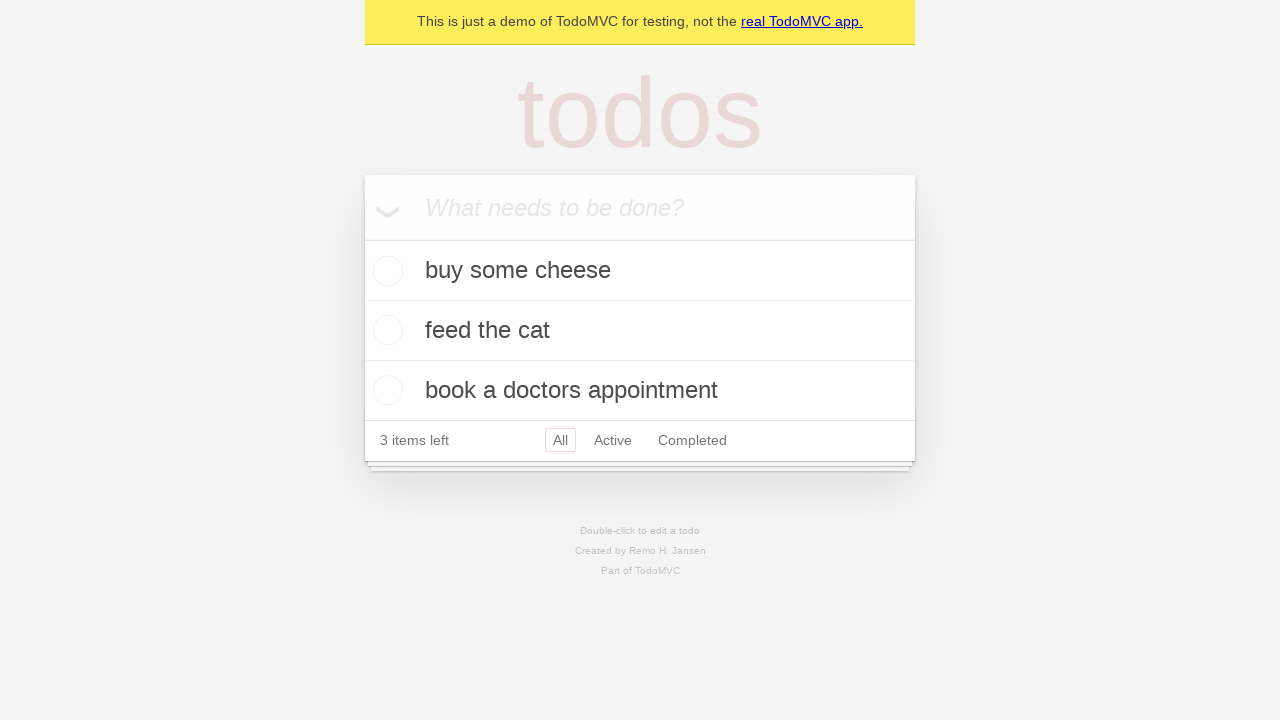

Double-clicked second todo item to enter edit mode at (640, 331) on internal:testid=[data-testid="todo-item"s] >> nth=1
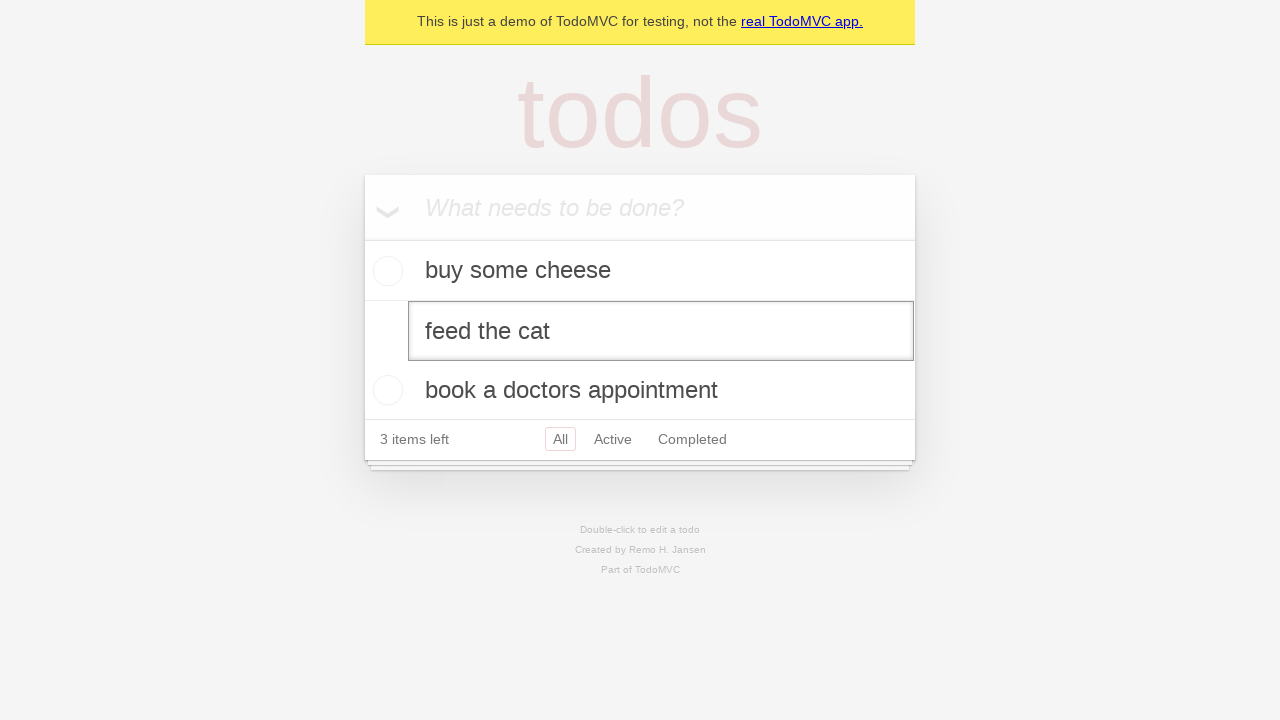

Filled edit field with 'buy some sausages' on internal:testid=[data-testid="todo-item"s] >> nth=1 >> internal:role=textbox[nam
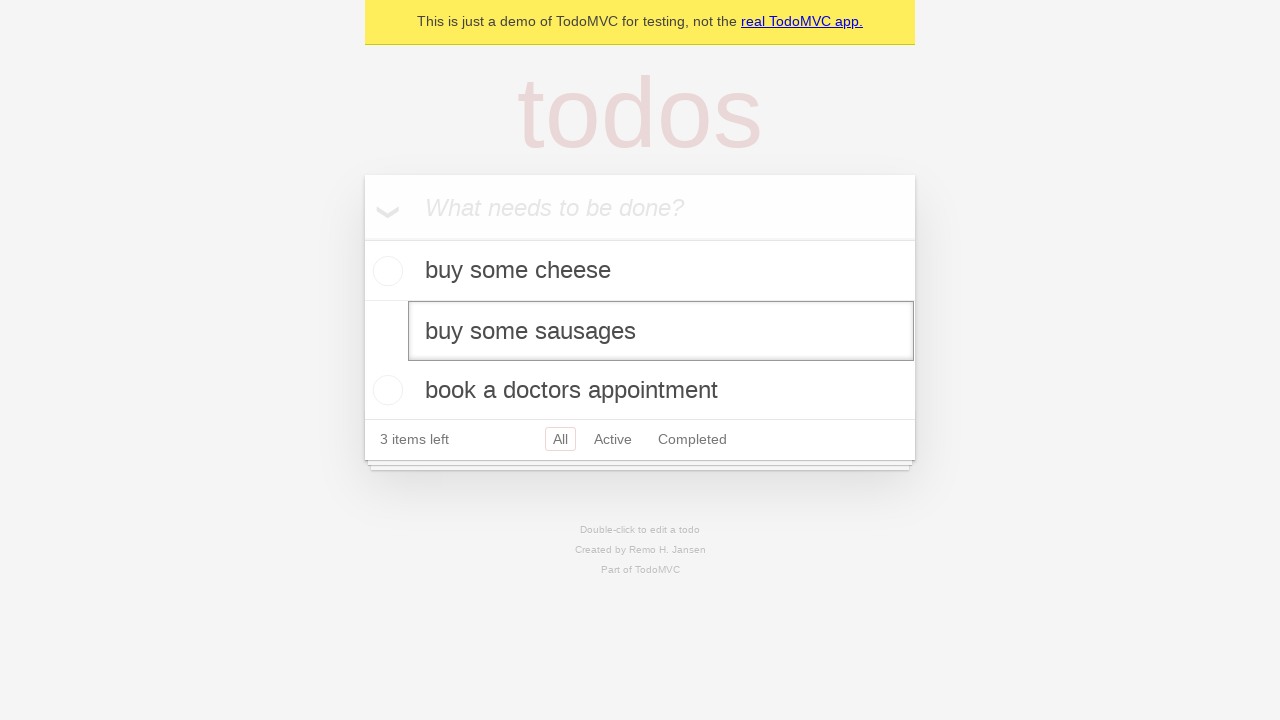

Pressed Escape key to cancel edit on internal:testid=[data-testid="todo-item"s] >> nth=1 >> internal:role=textbox[nam
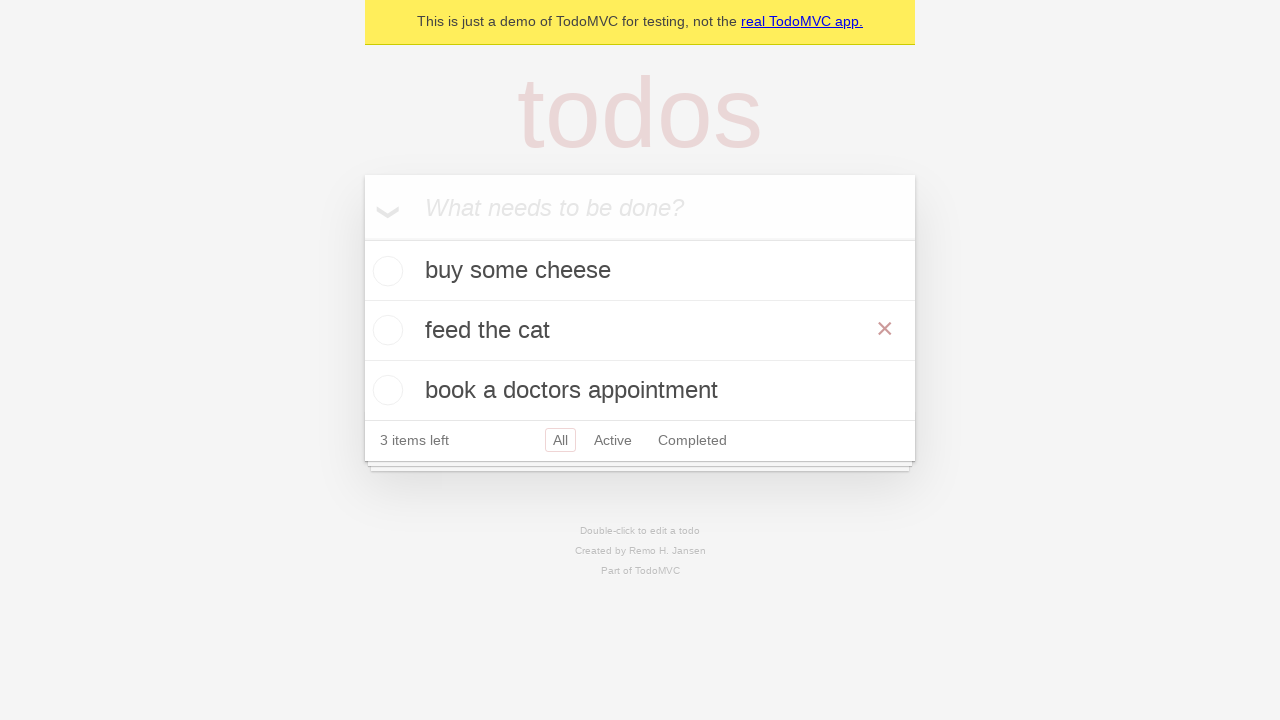

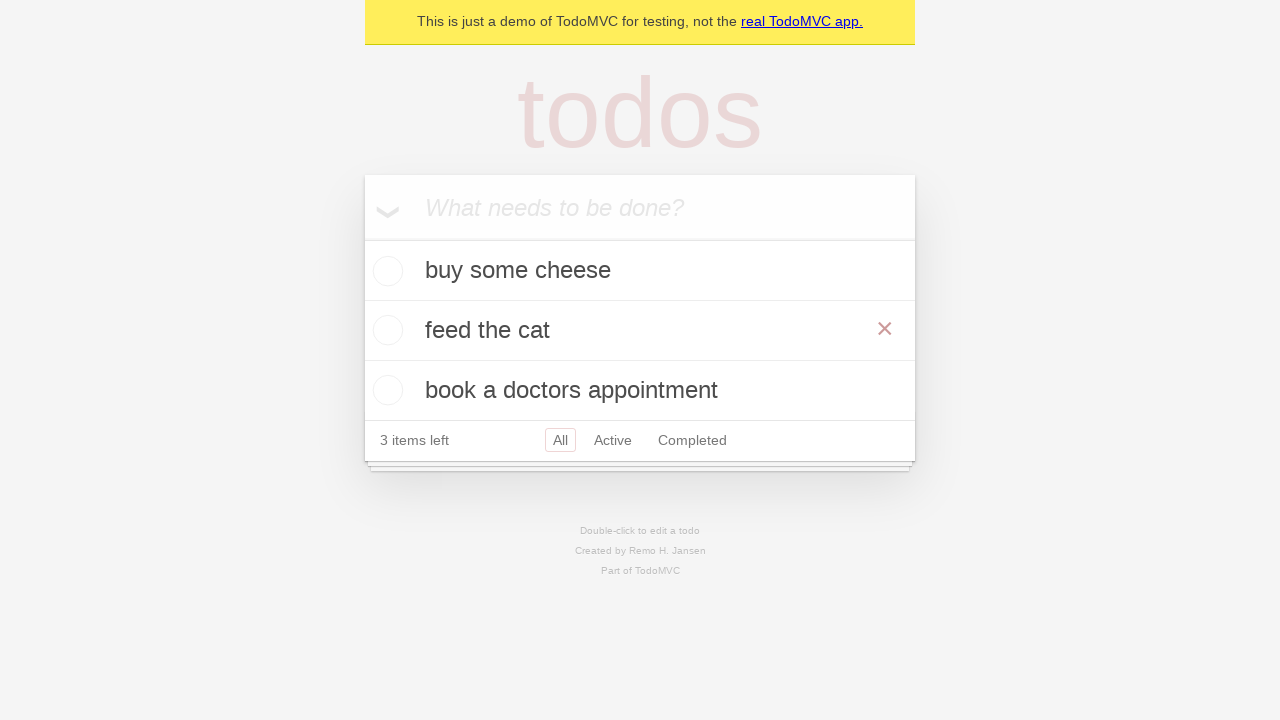